Fills out a practice form with personal information, selects options, uploads a file, and submits

Starting URL: https://www.techlistic.com/p/selenium-practice-form.html

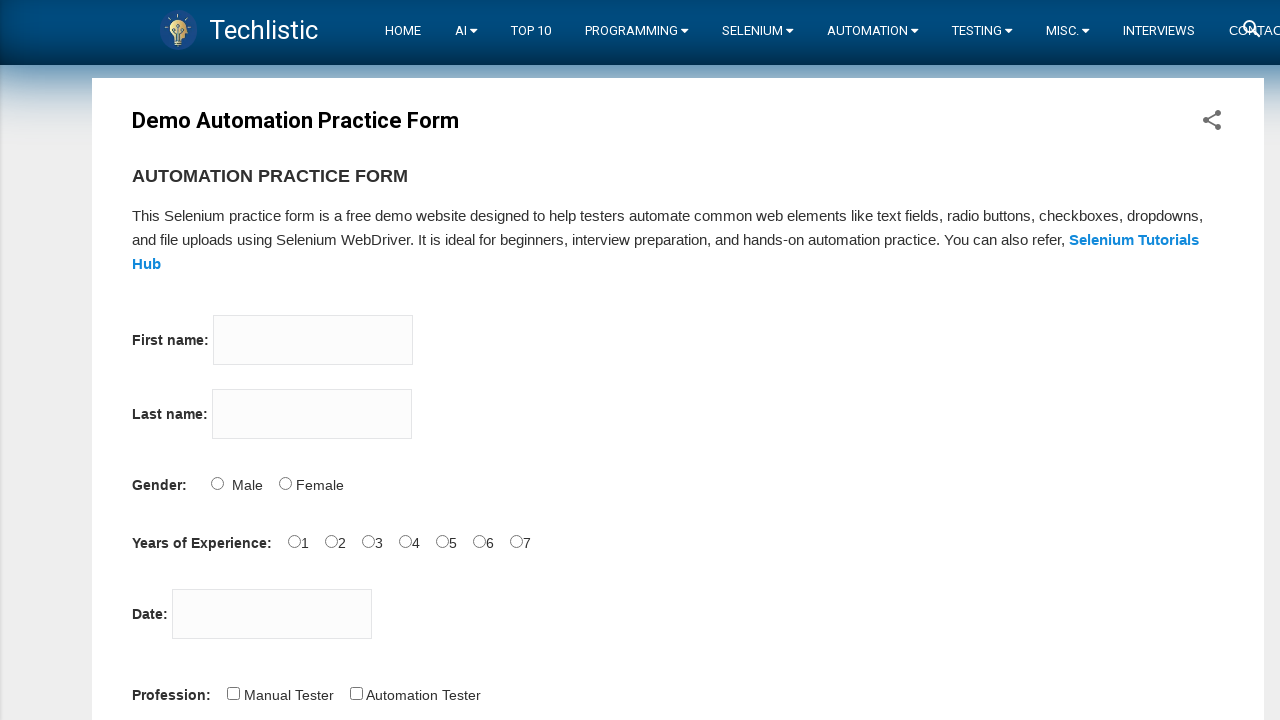

Filled first name field with 'Naresh' on input[name='firstname']
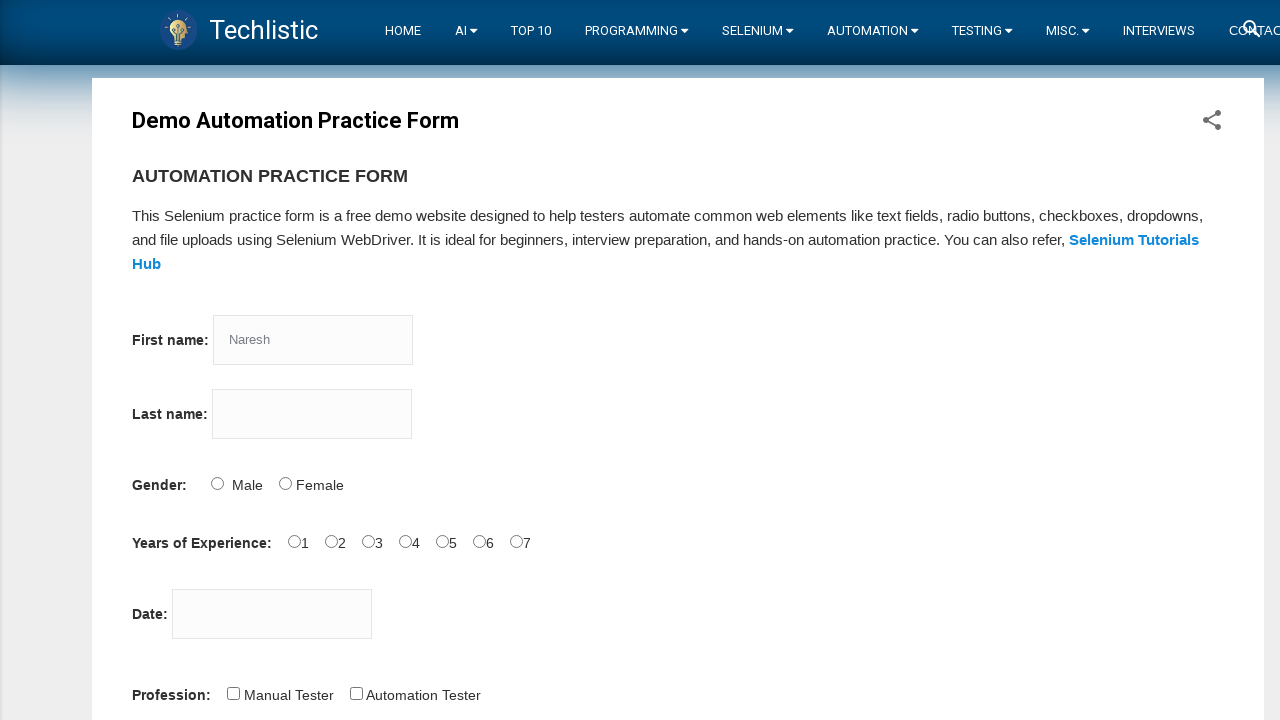

Filled last name field with 'Kumar' on input[name='lastname']
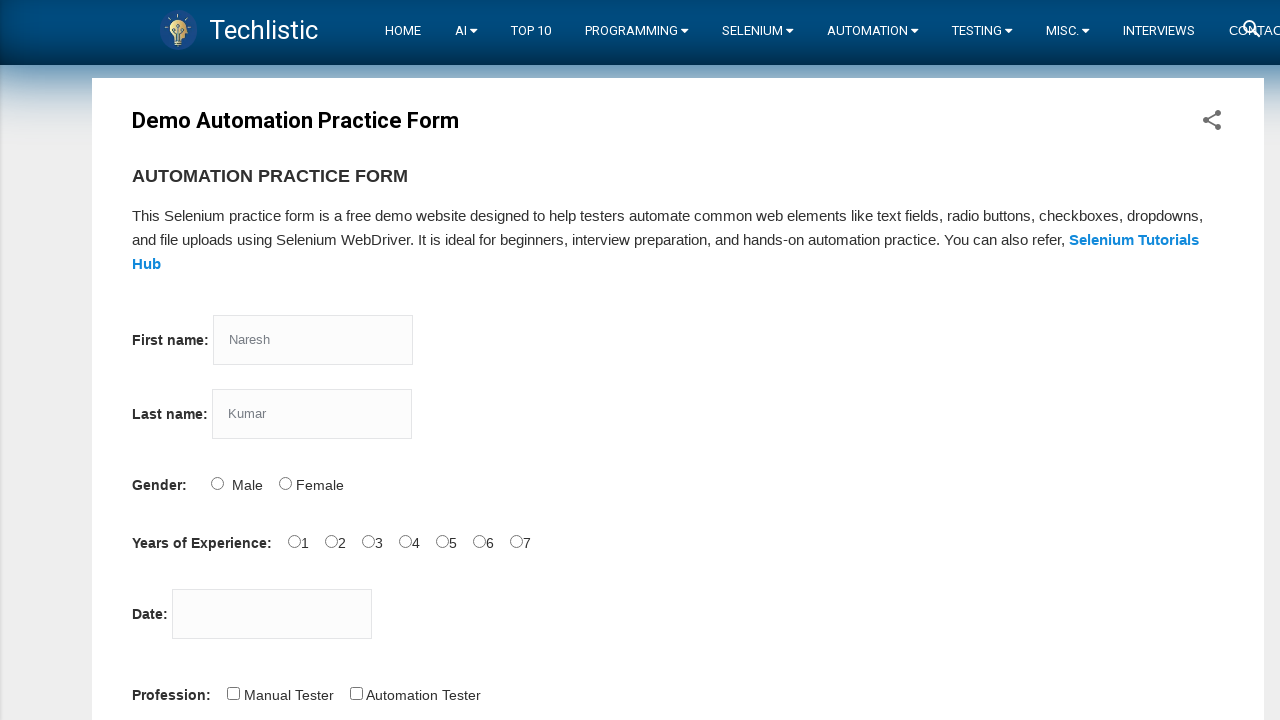

Selected 'Male' gender option at (217, 483) on input[value='Male']
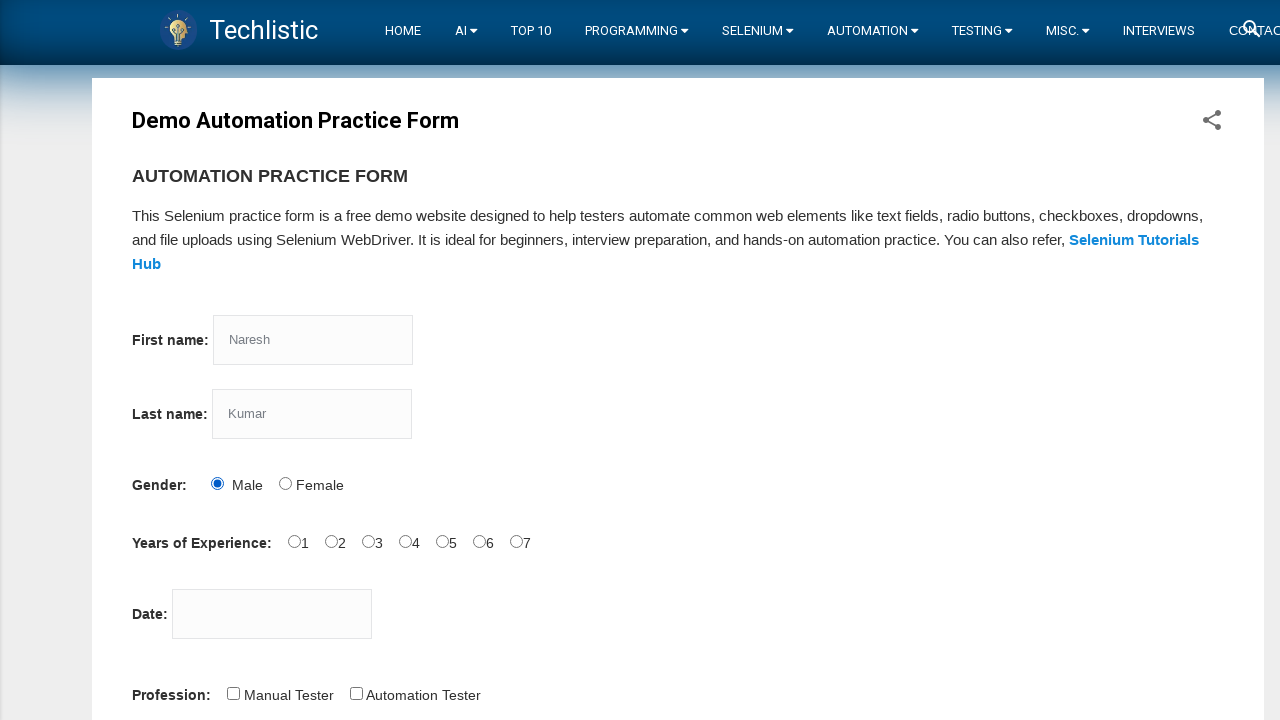

Selected years of experience option at (405, 541) on input#exp-3
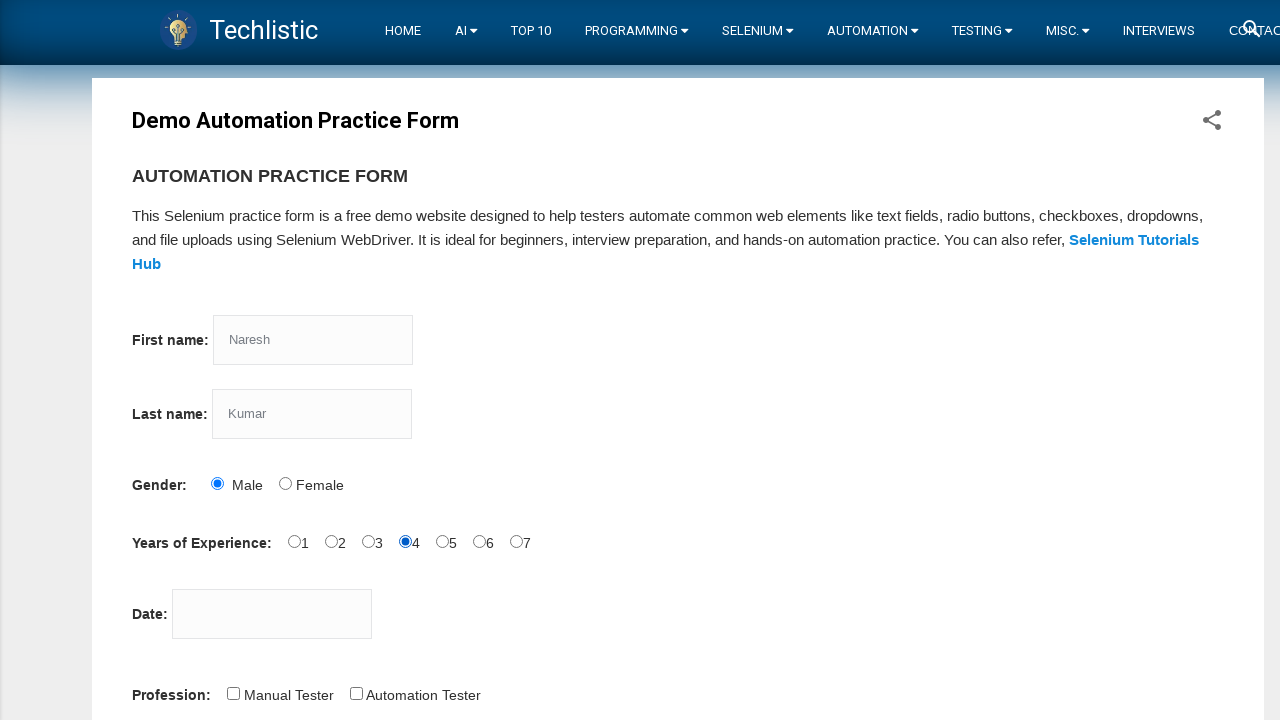

Filled date picker with '7/12/1999' on input#datepicker
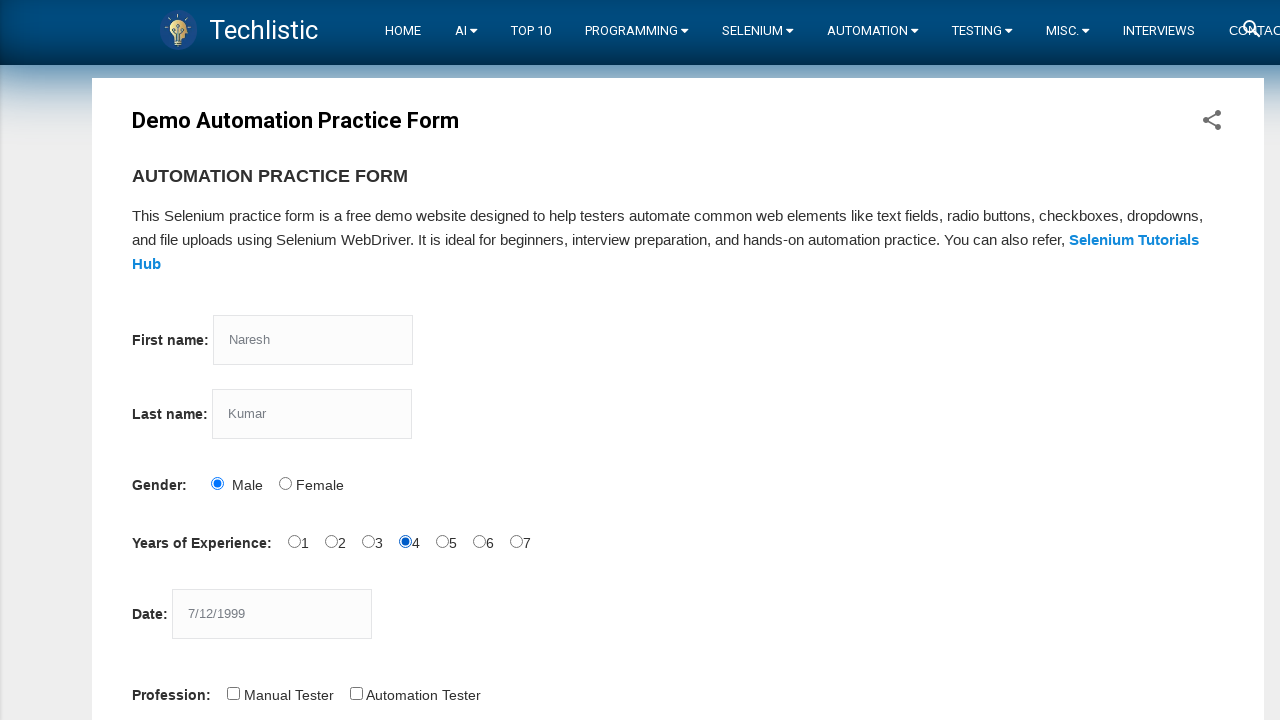

Scrolled down 1000 pixels to view more form elements
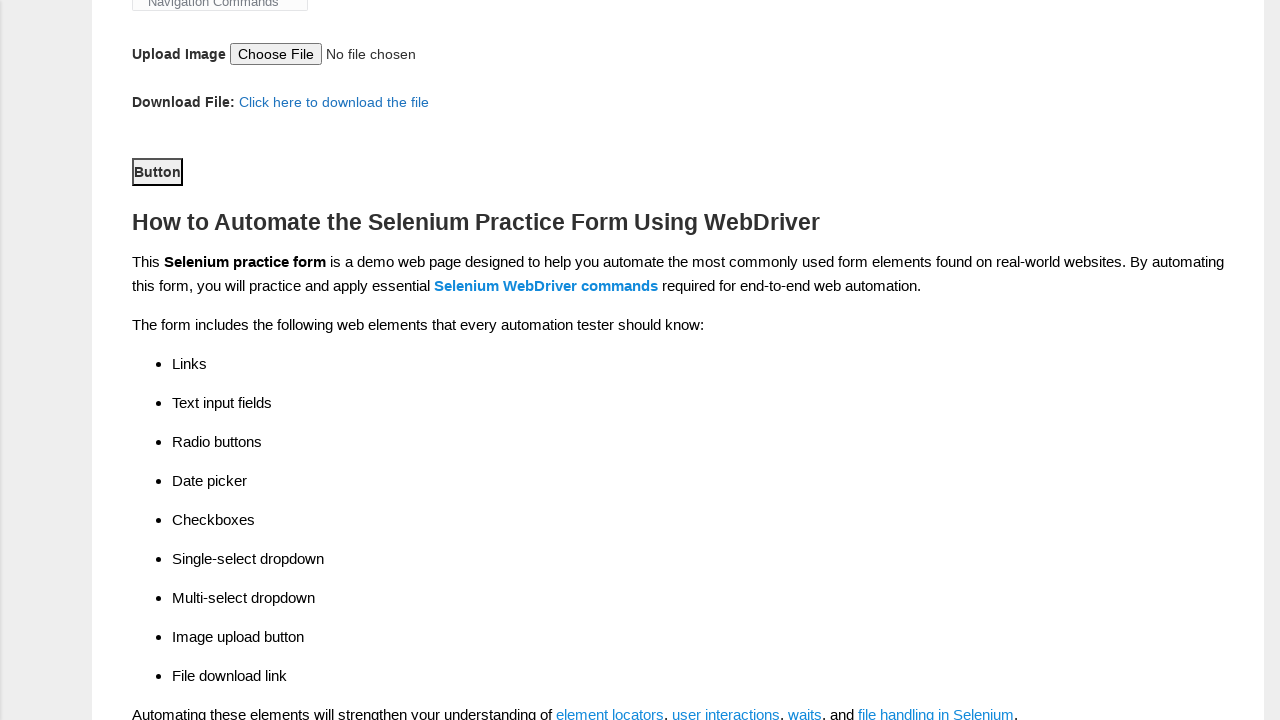

Selected profession checkbox at (356, 360) on input#profession-1
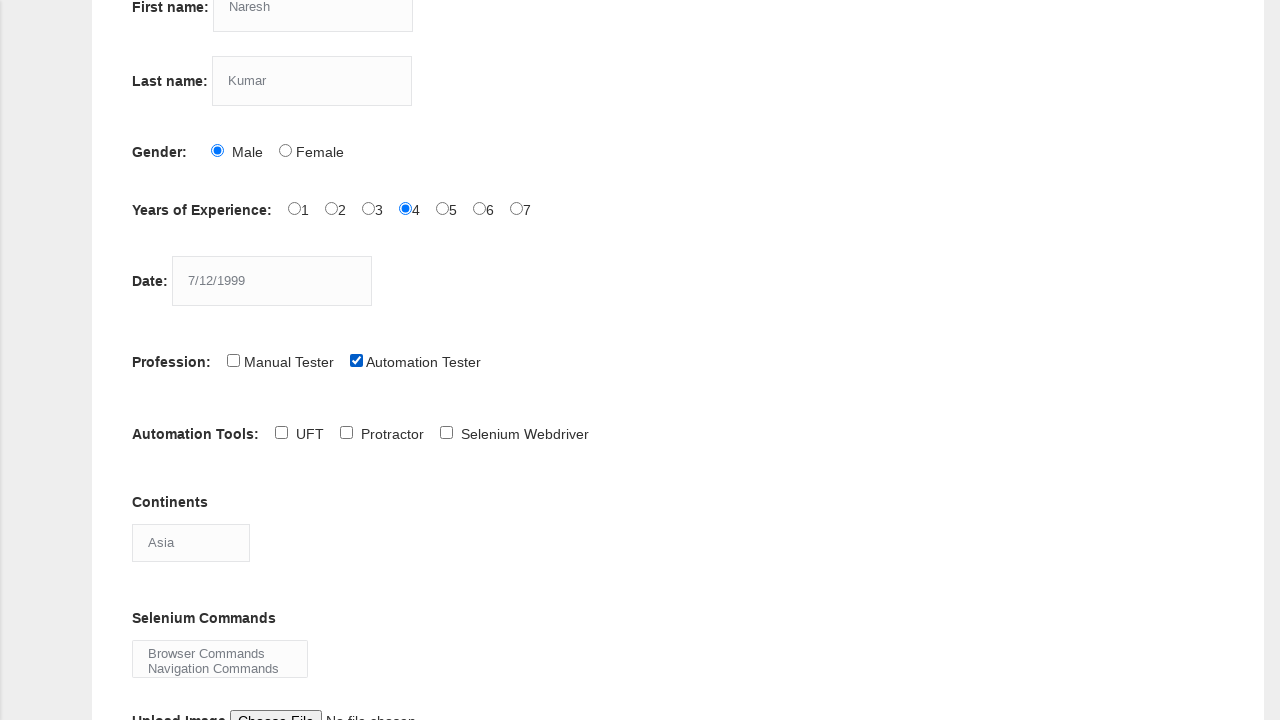

Selected automation tool checkbox at (446, 432) on input#tool-2
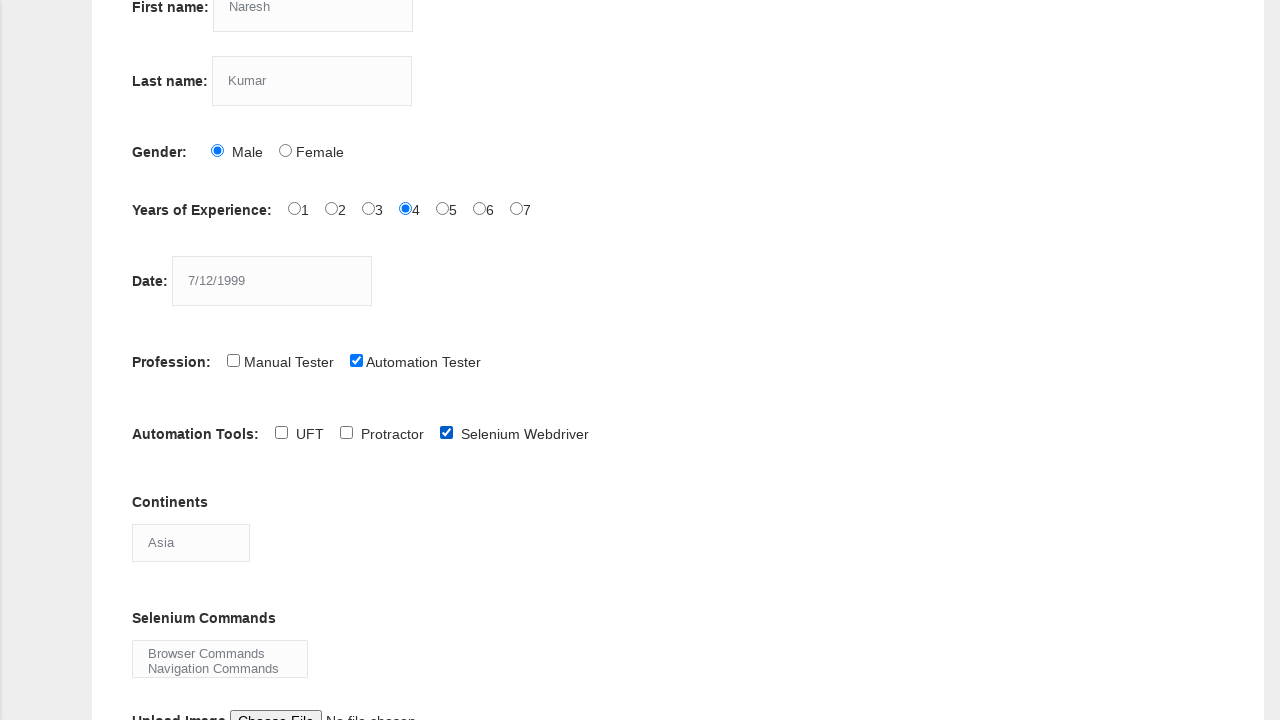

Selected continent dropdown option at index 4 (Australia) on select#continents
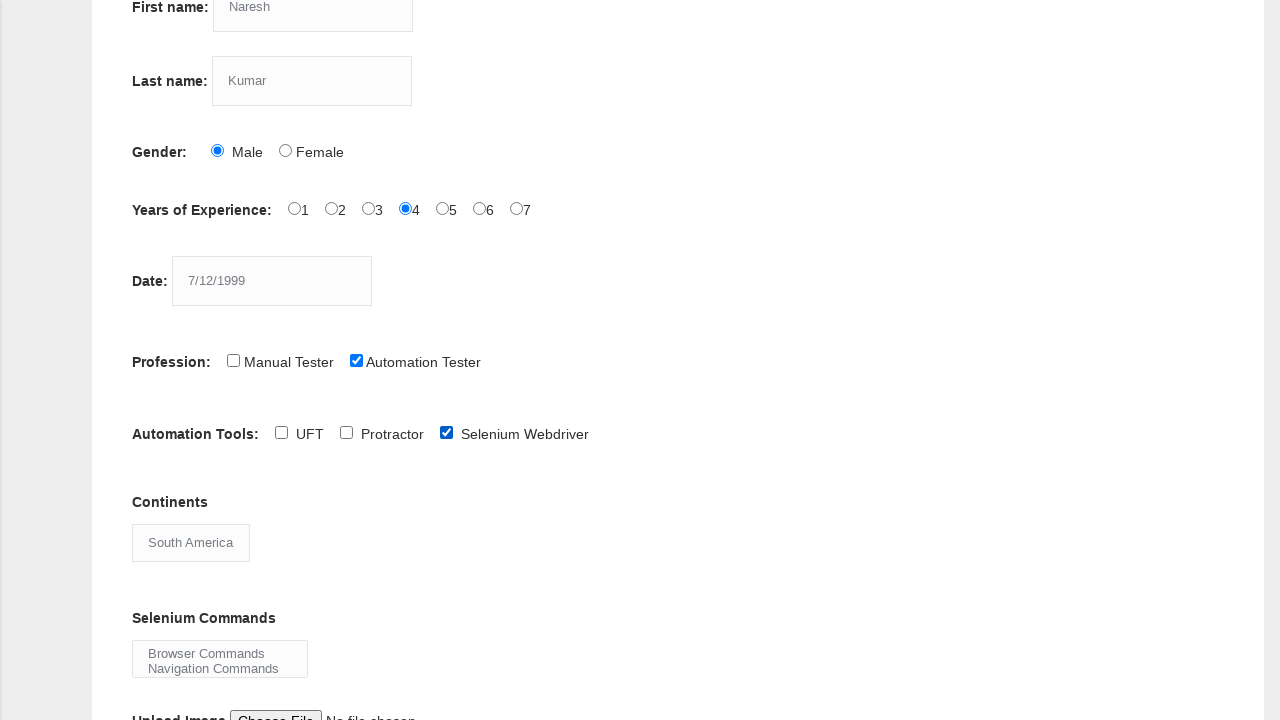

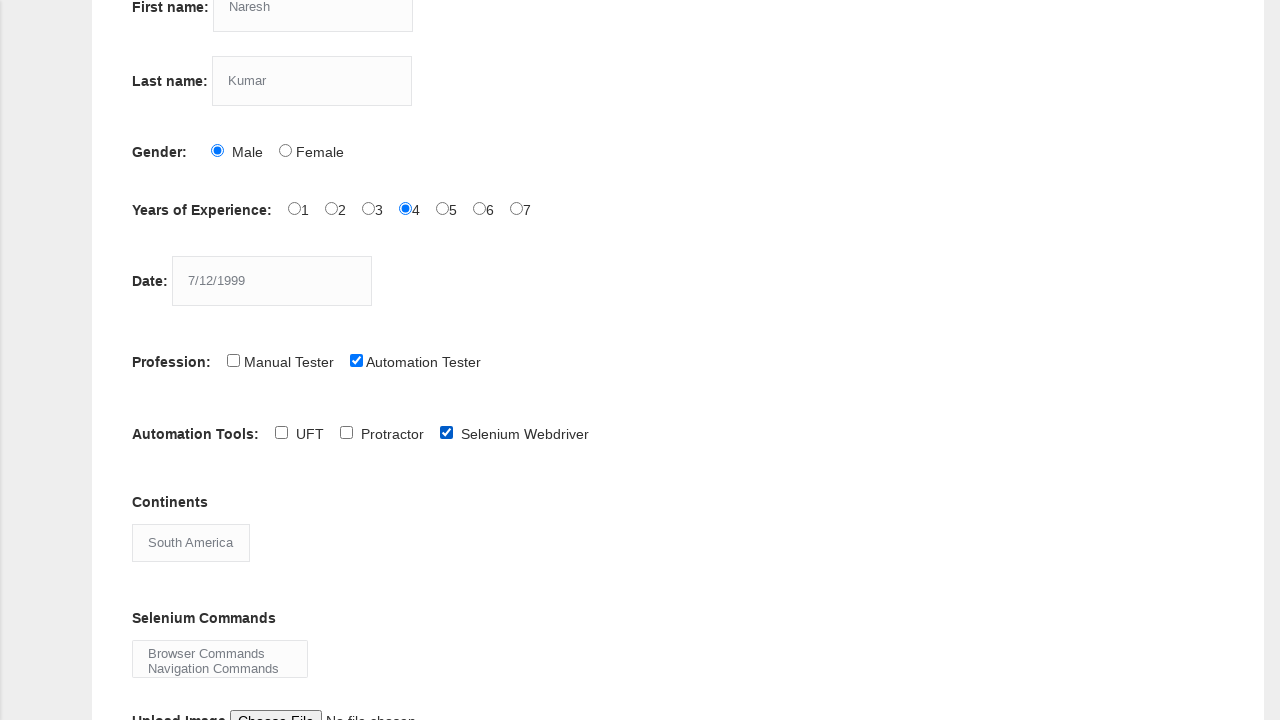